Navigates to an automation practice page, scrolls down to a table, and interacts with table elements to verify their presence

Starting URL: https://rahulshettyacademy.com/AutomationPractice/

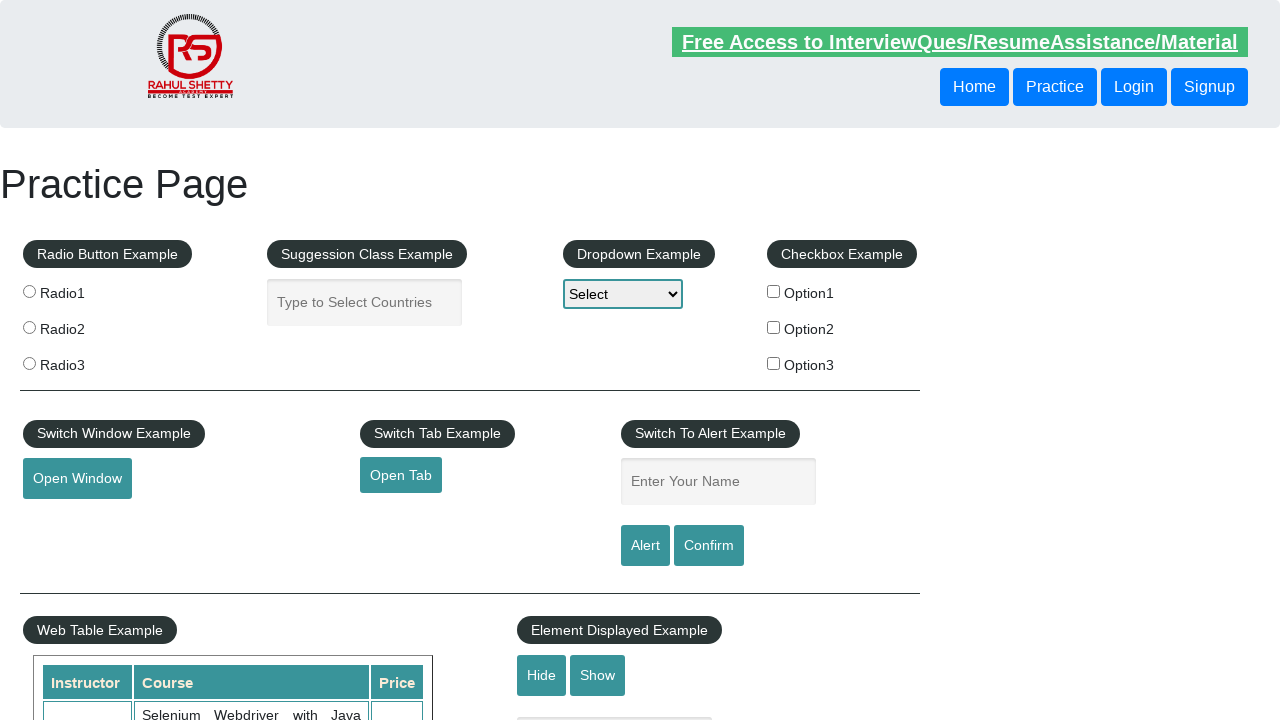

Scrolled down 500 pixels to make table visible
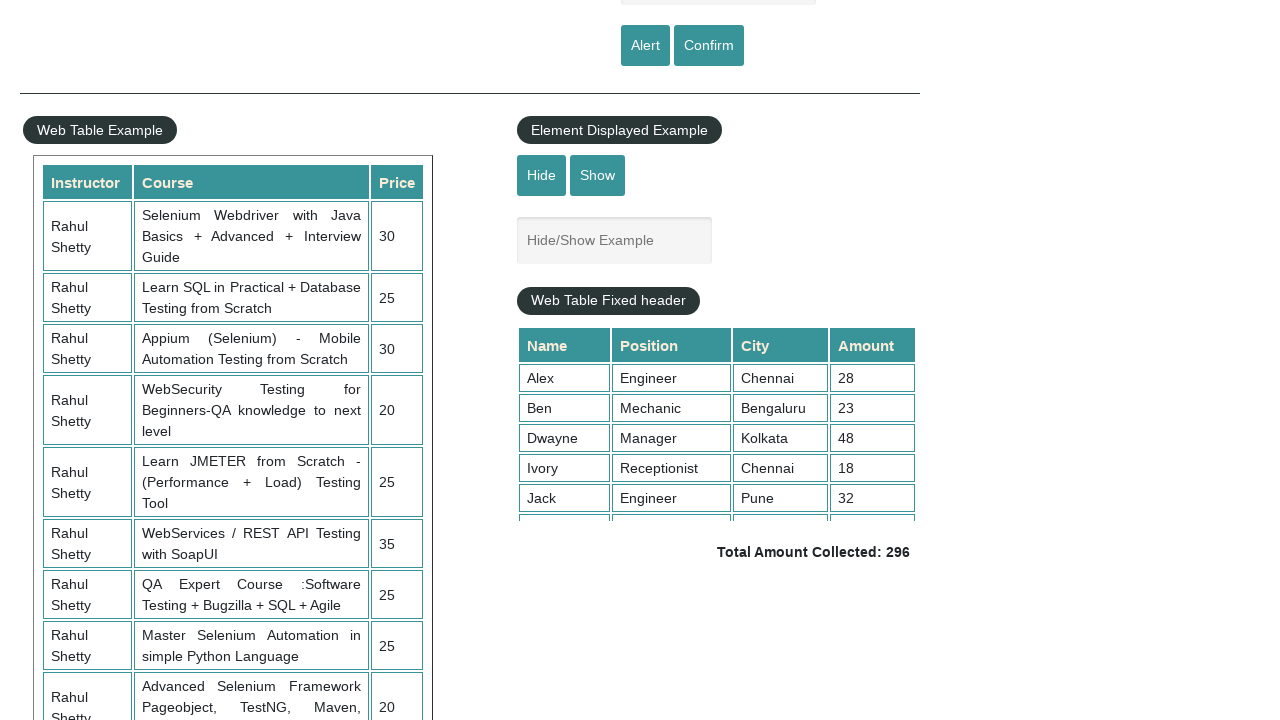

Table with name 'courses' became visible
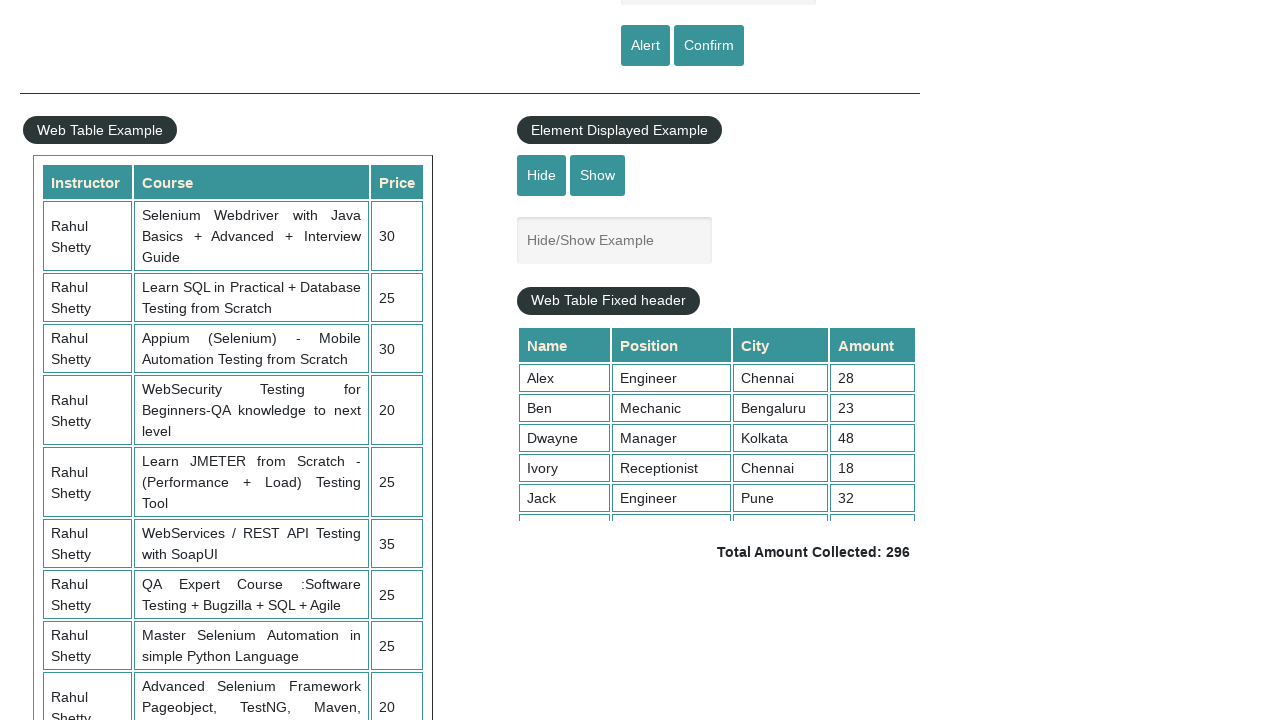

Table rows are present in the courses table
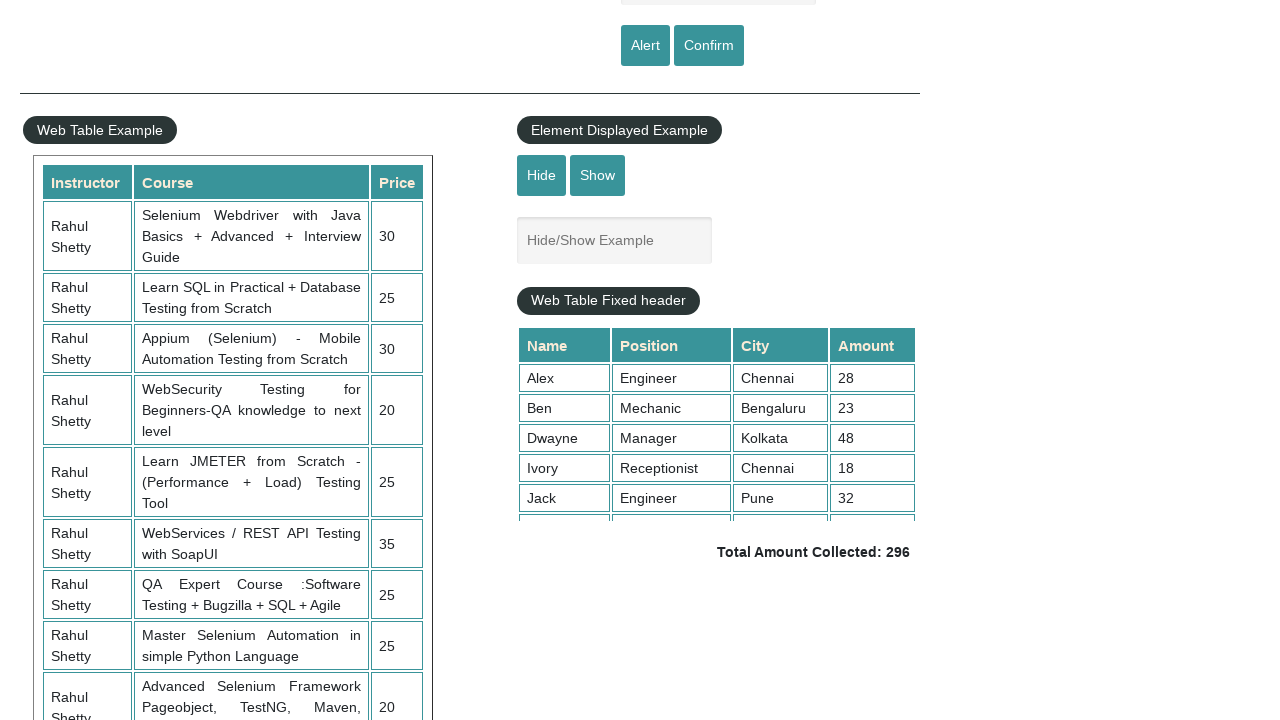

Table headers are present in the courses table
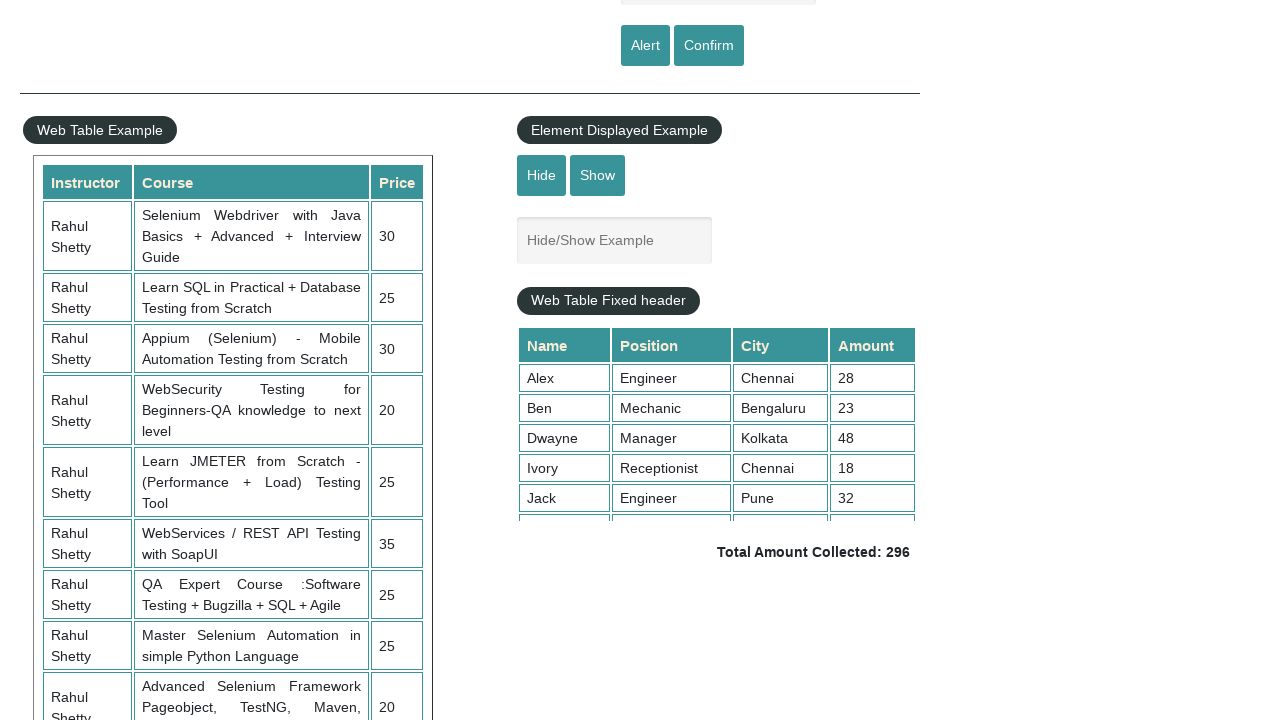

Third row with table data cells is present in the courses table
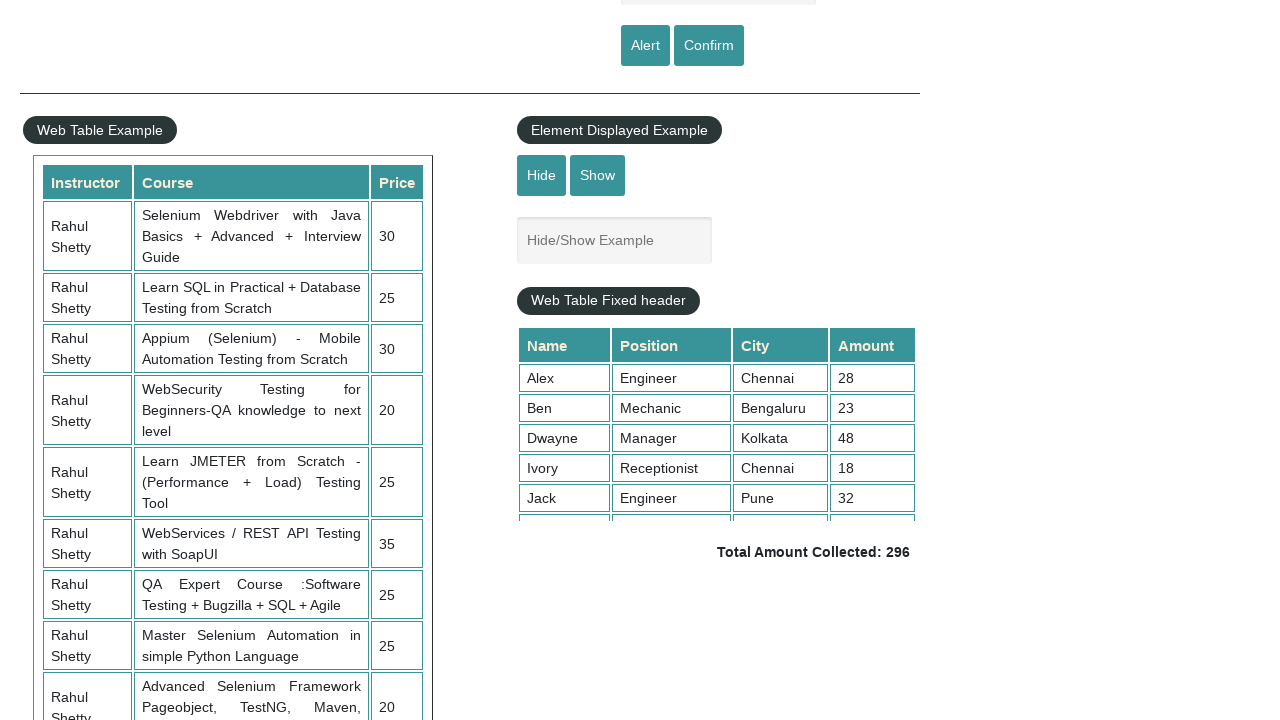

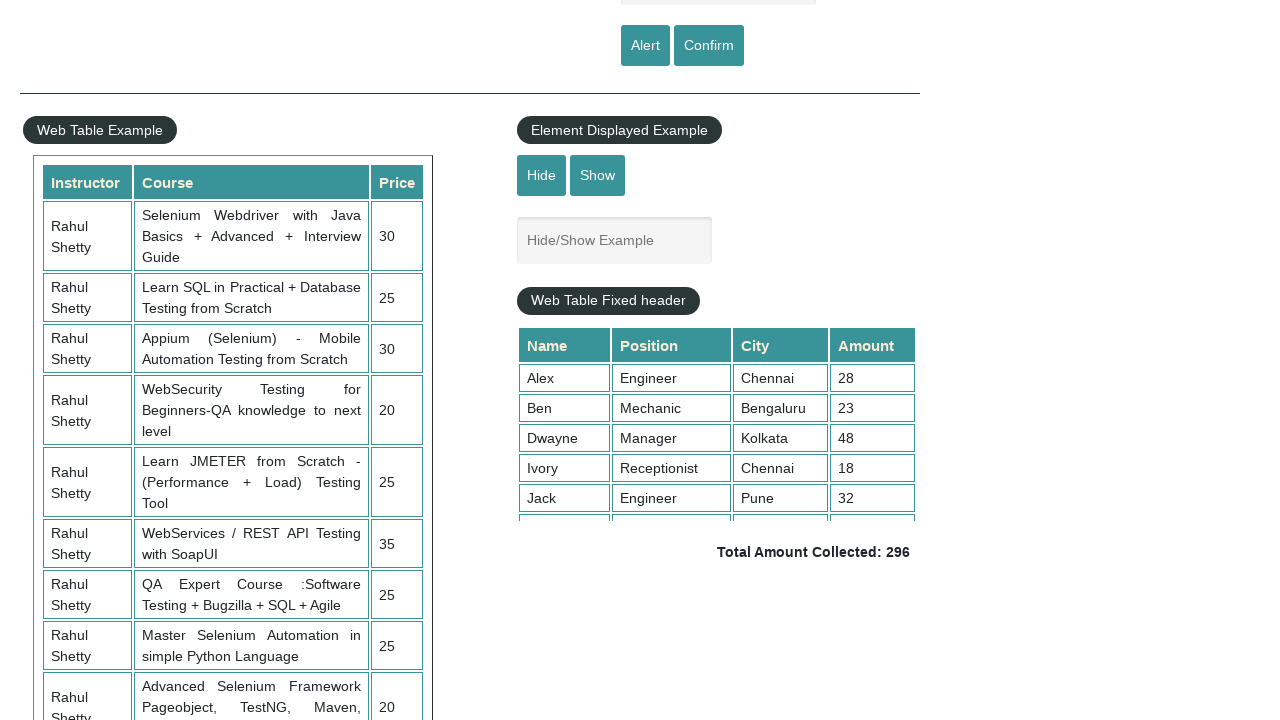